Tests contact form email validation by submitting the form and checking for email validation message

Starting URL: https://cryptonewz.io/

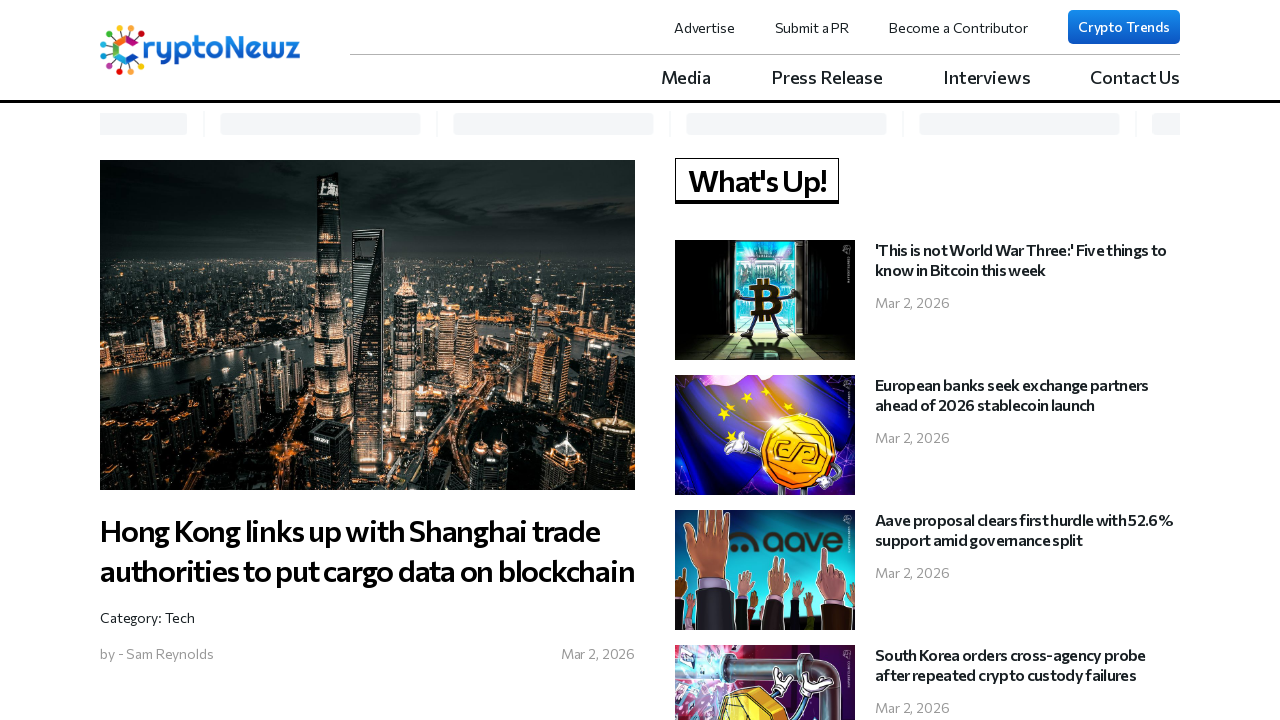

Clicked on Contact Us link at (1135, 77) on a:has-text('Contact Us')
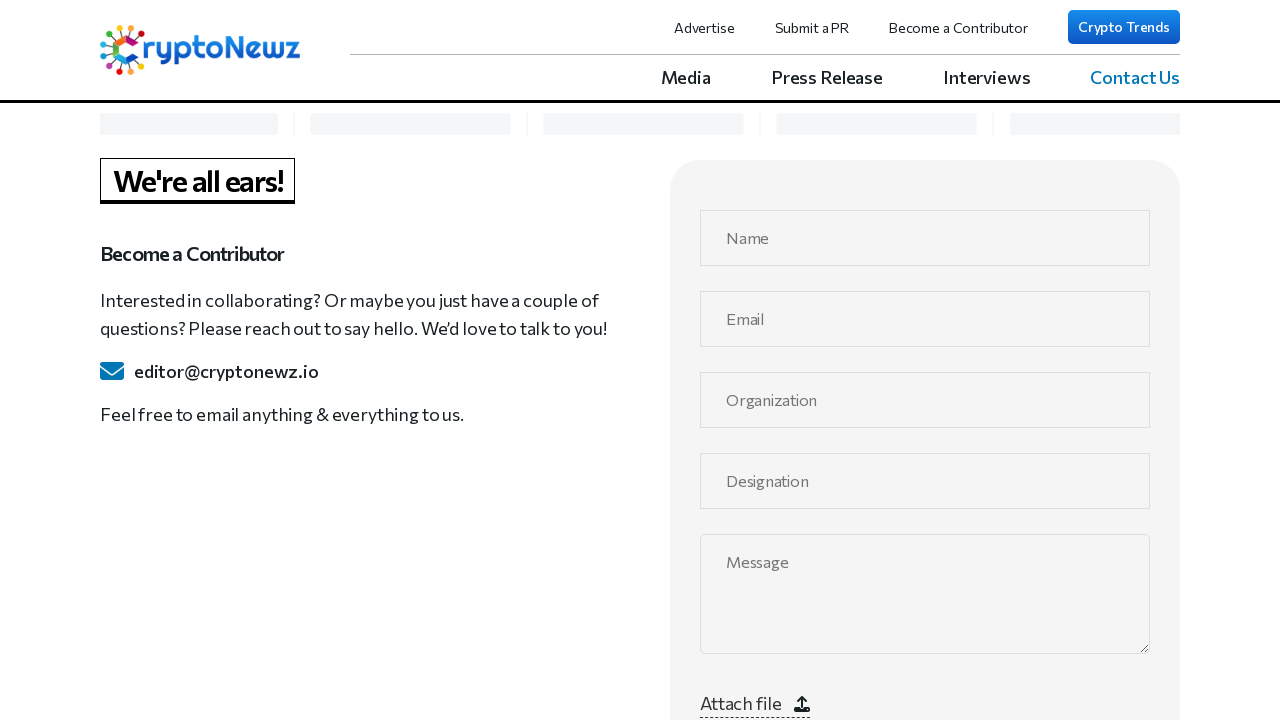

Waited for page to reach network idle state
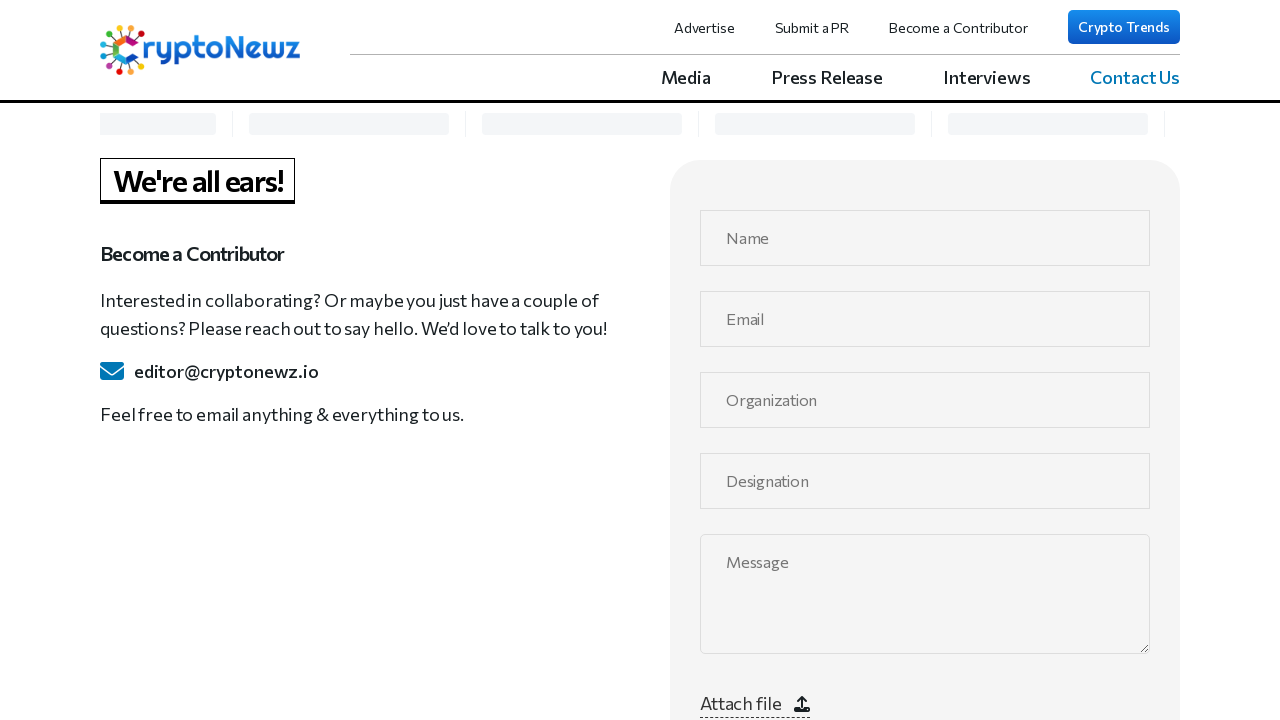

Filled contact name field with invalid characters '@#$%^&5432' on input[name='contactName']
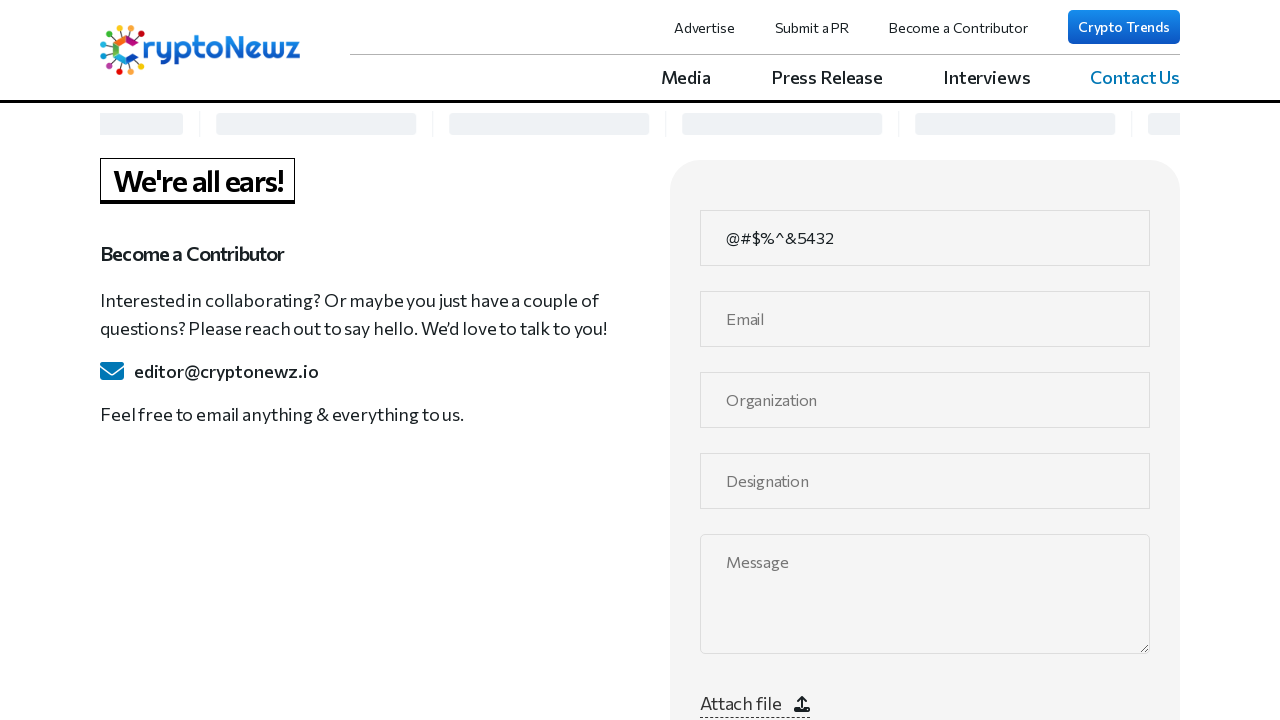

Filled contact email field with invalid email 'invalidemail' on input[name='contactEmail']
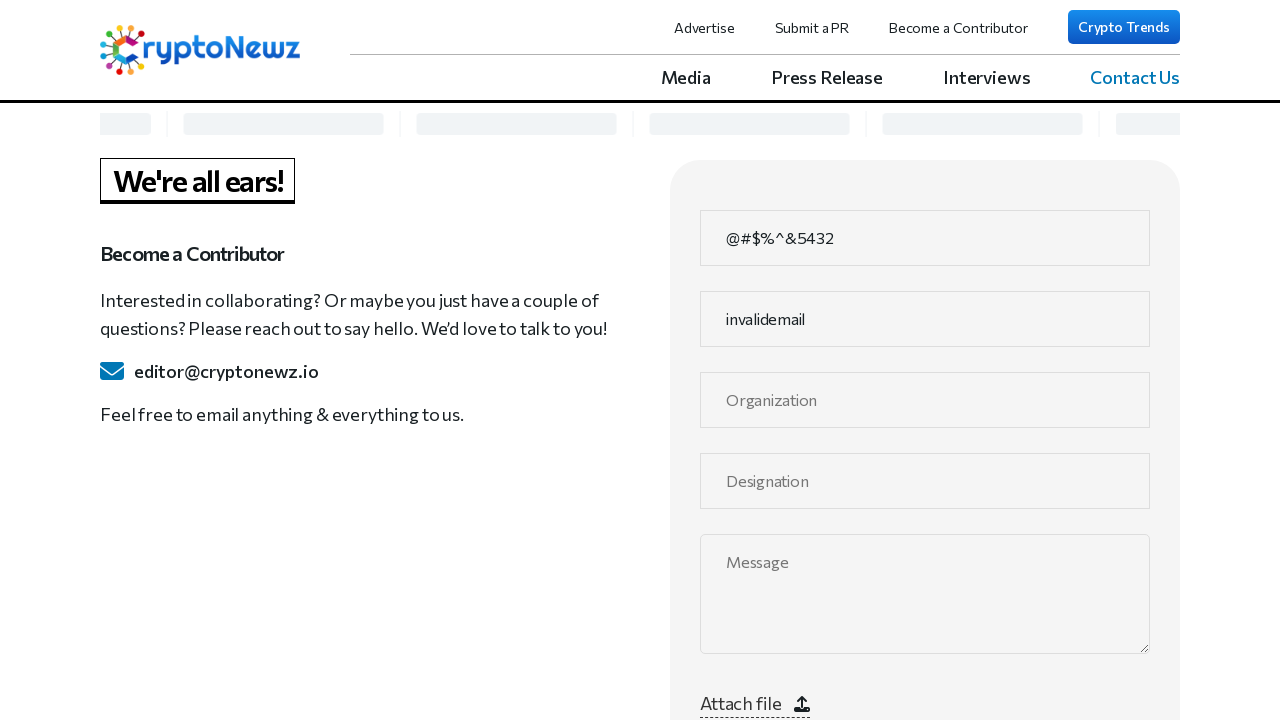

Filled contact organization field with 'Sample Corp' on input[name='contactOrganization']
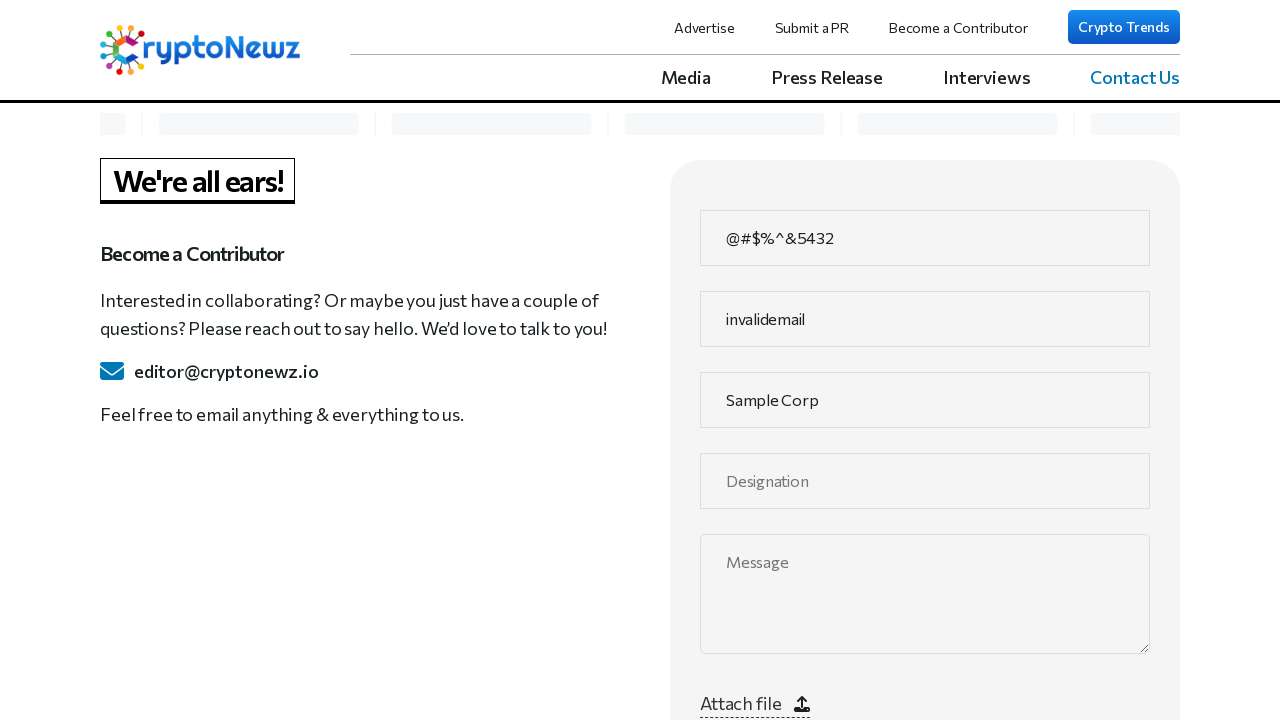

Filled contact designation field with 'Manager' on input[name='contactDesignation']
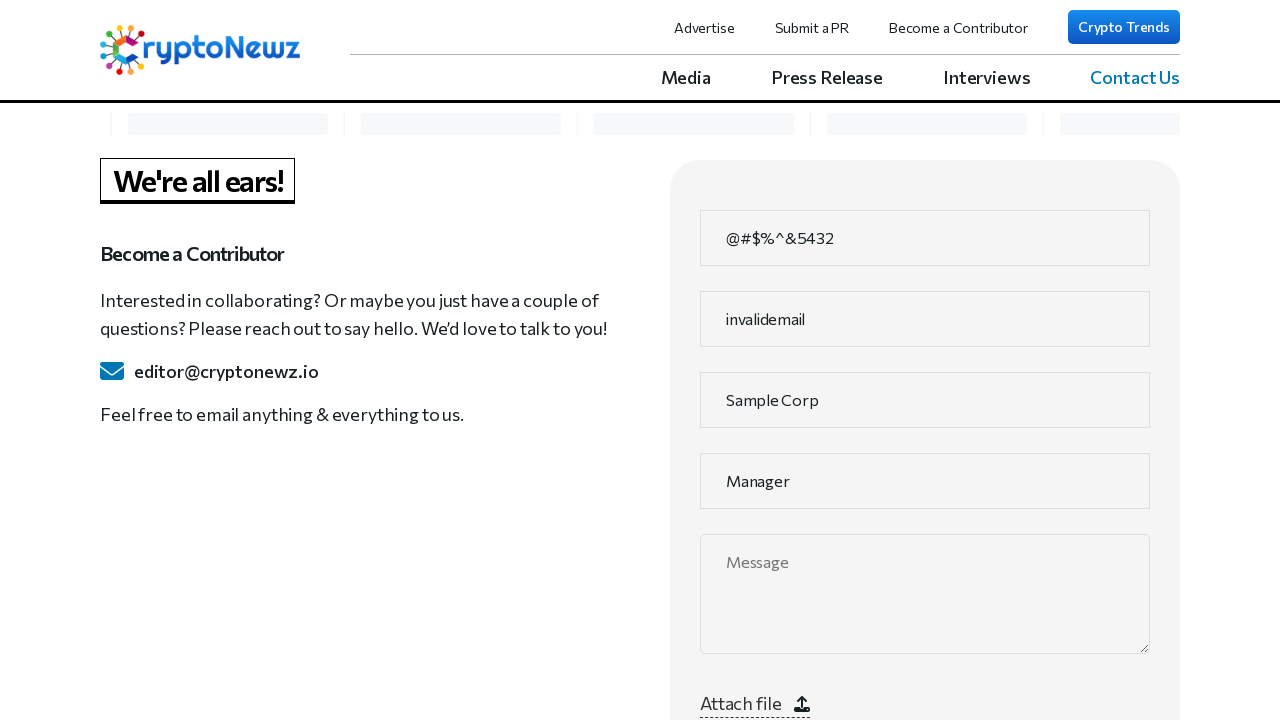

Filled contact message field with test message on textarea[name='contactMessage']
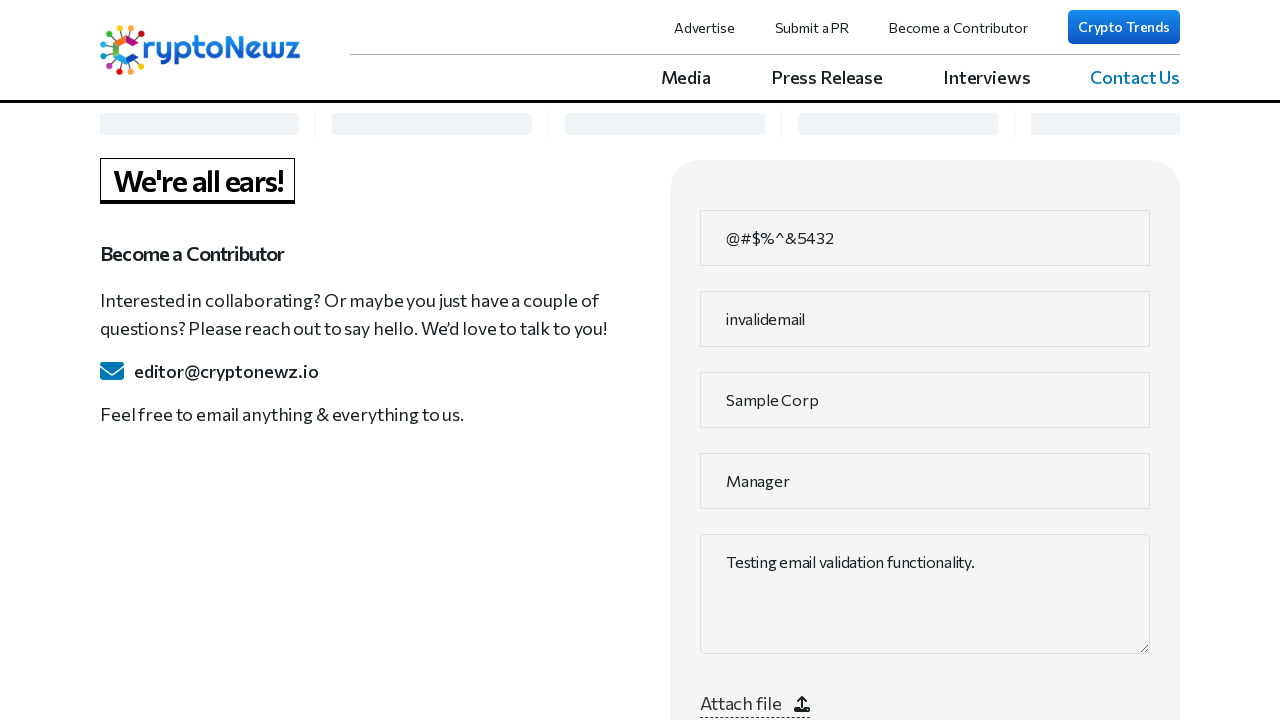

Clicked Submit button to submit the contact form at (925, 360) on button:has-text('Submit')
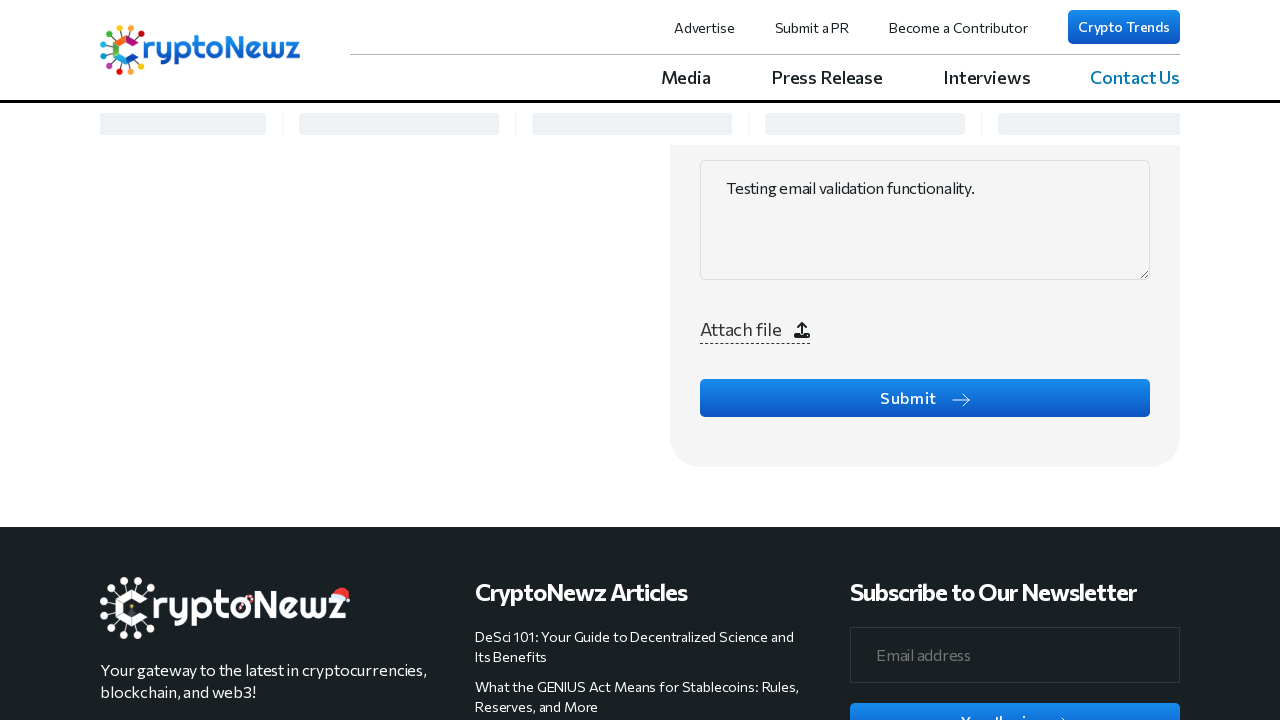

Email validation error message appeared: 'Please enter a valid email address.'
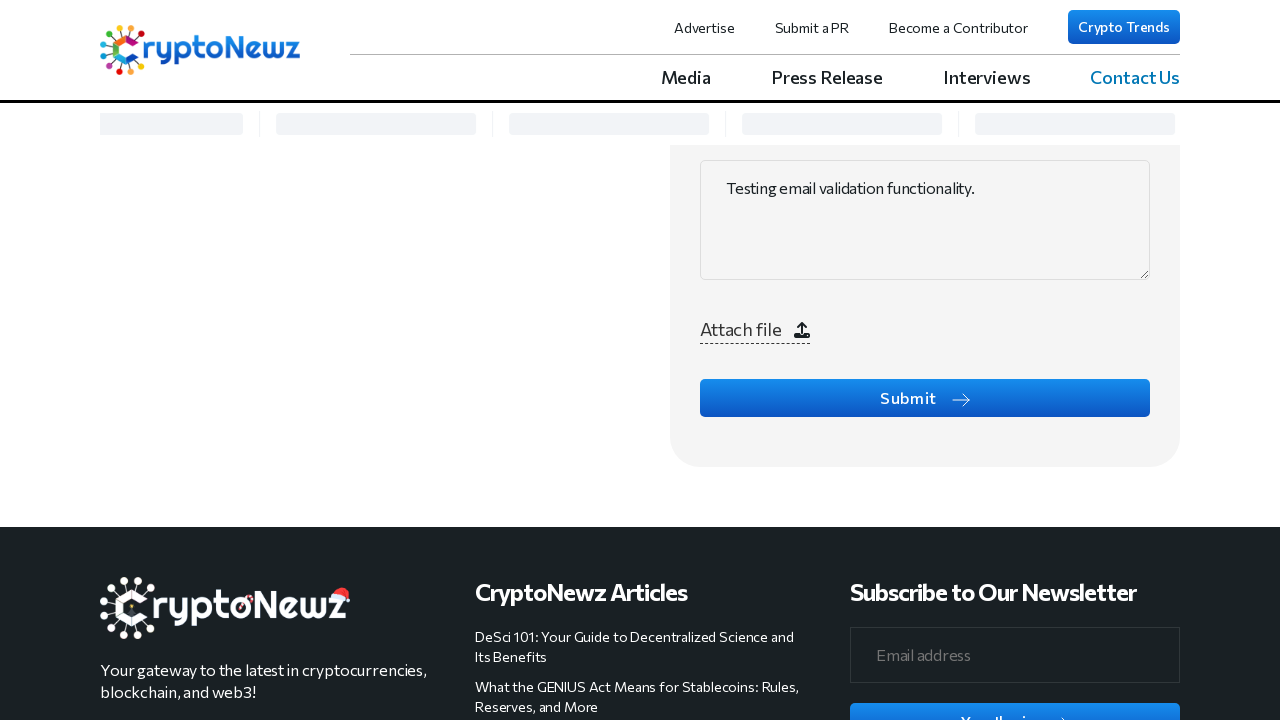

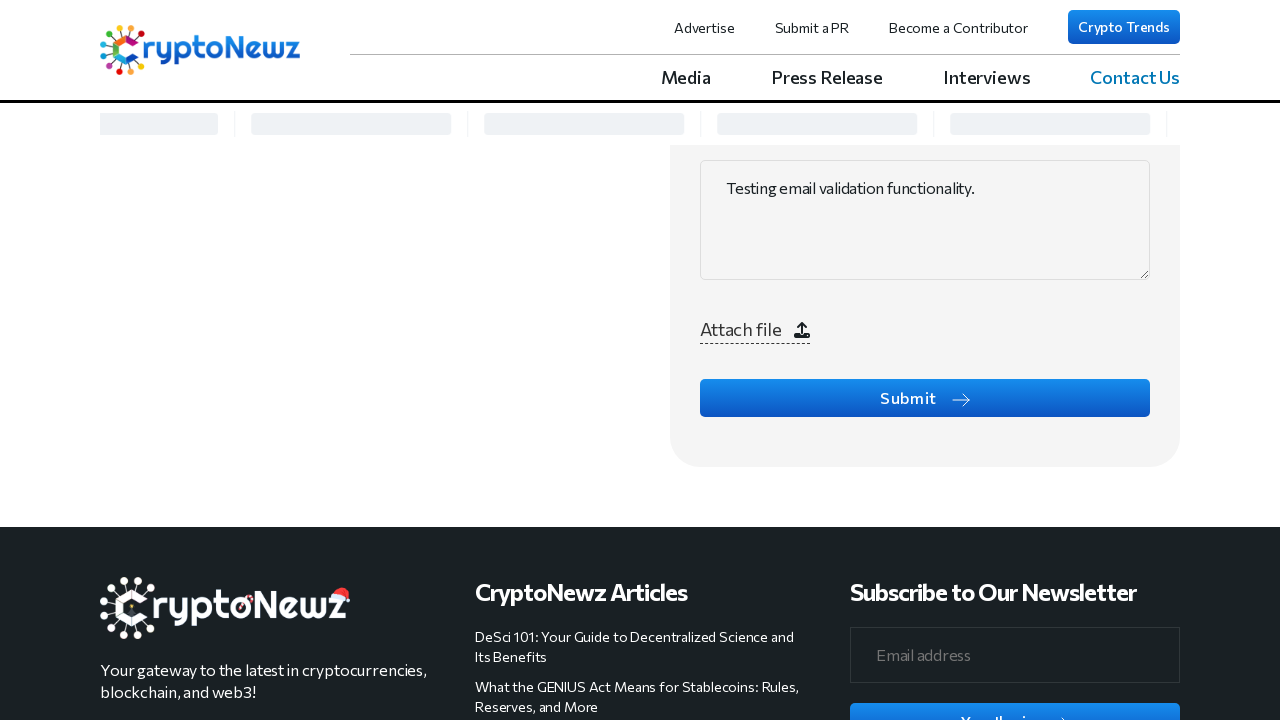